Tests form interactions on a practice automation site by verifying element visibility, filling a phone number field, and selecting a radio button.

Starting URL: https://testautomationpractice.blogspot.com/

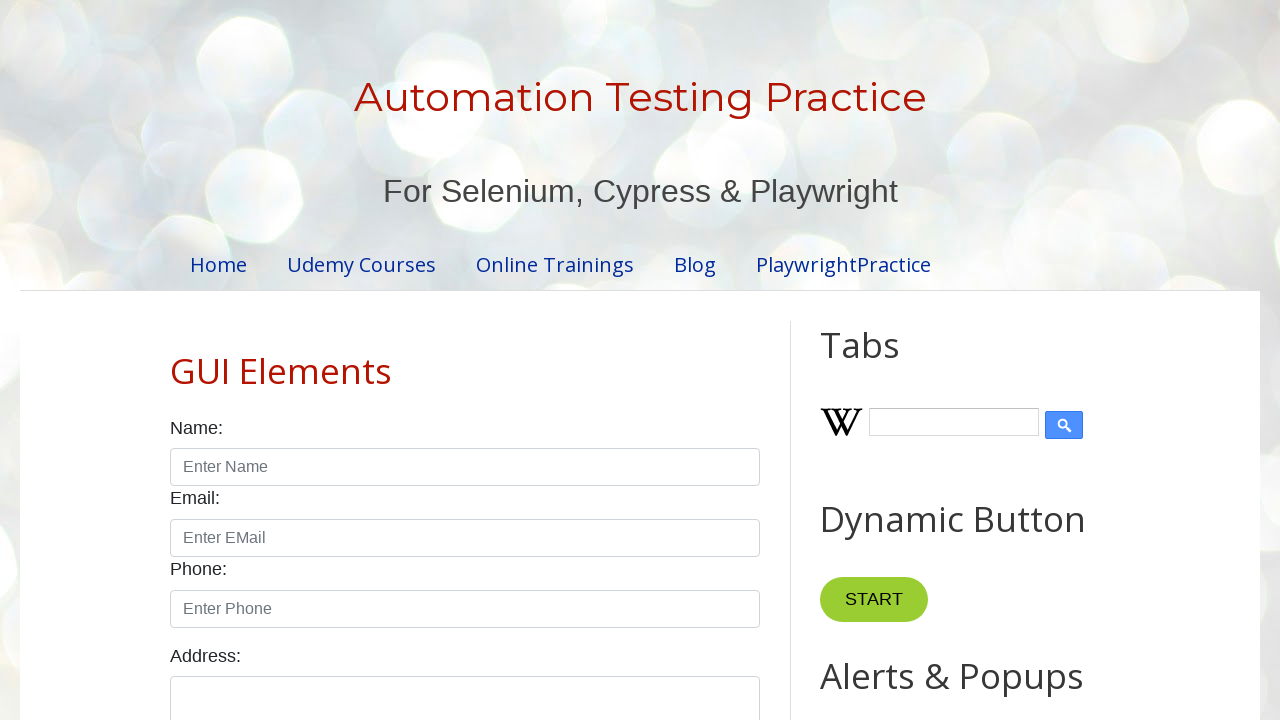

Waited for name field to be visible
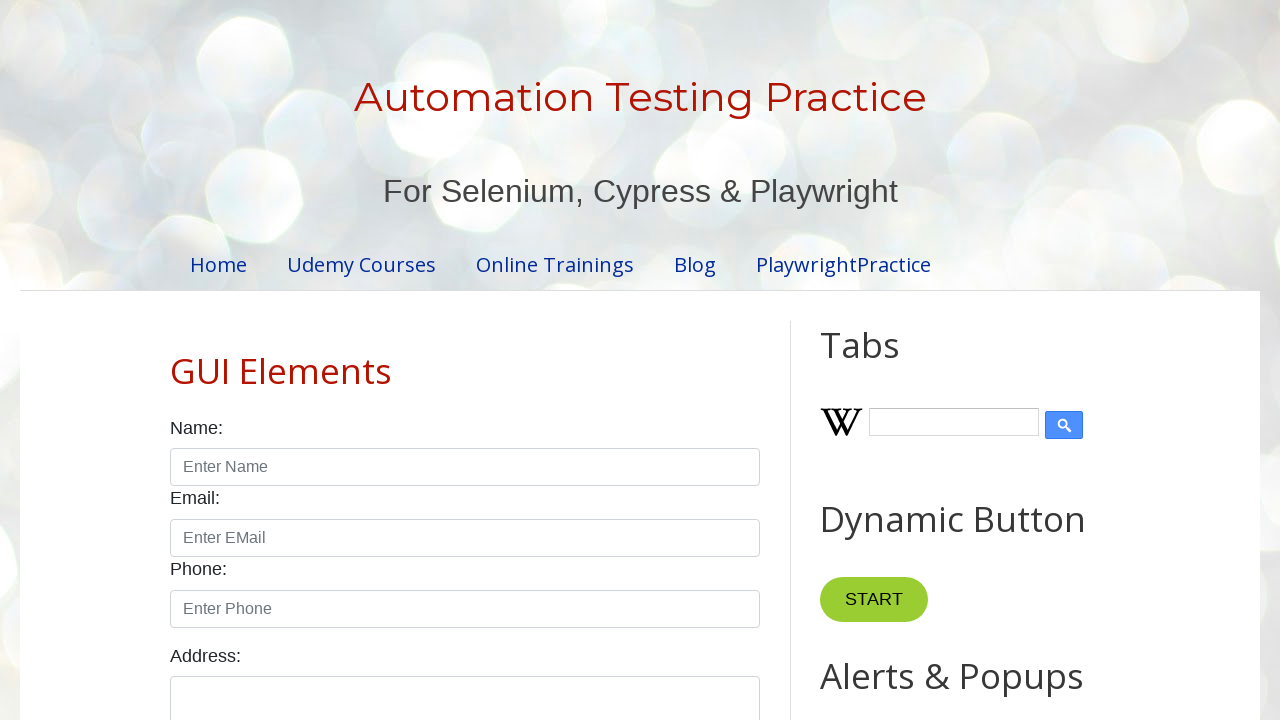

Checked if name field is enabled: True
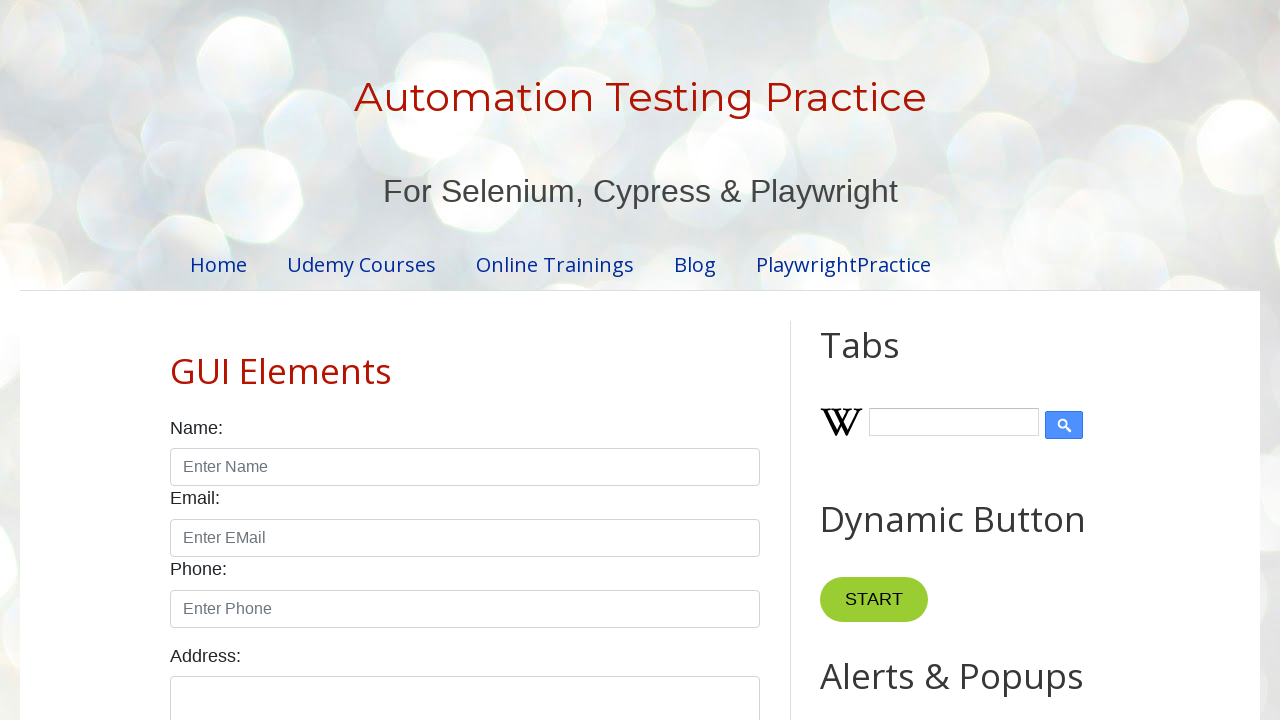

Filled phone number field with '9010083314' on #phone
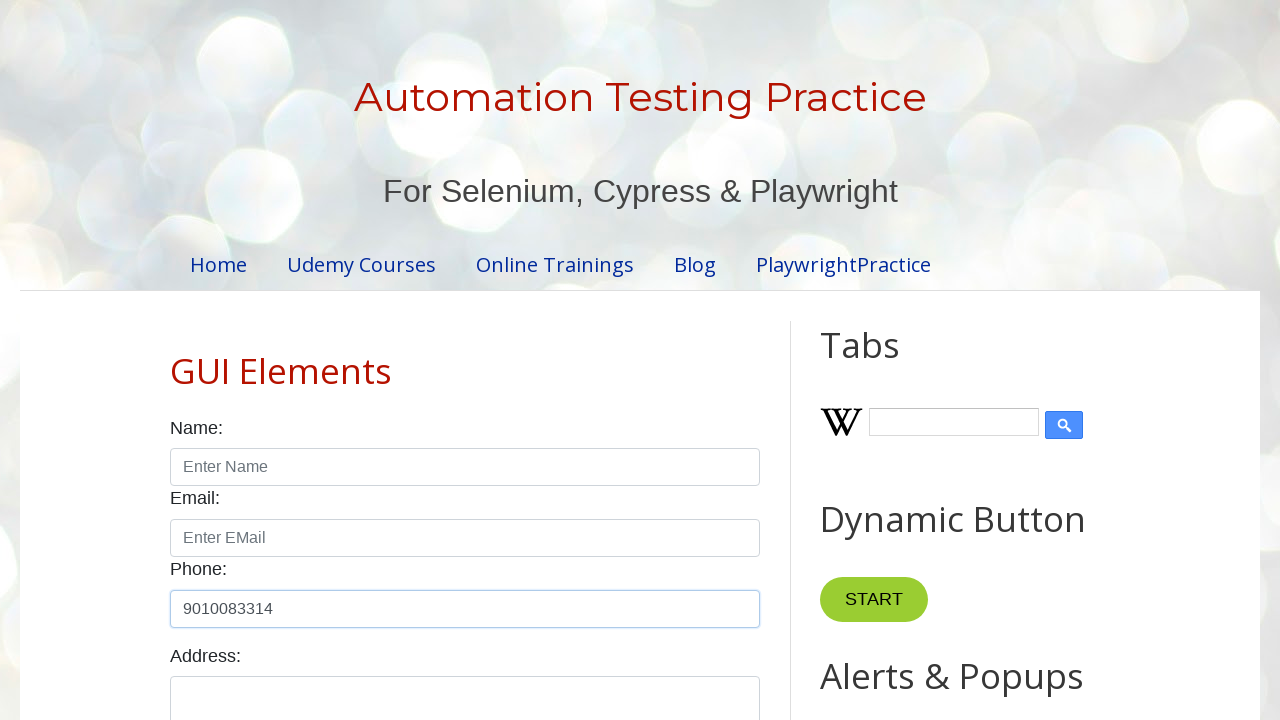

Checked if phone field is visible: True
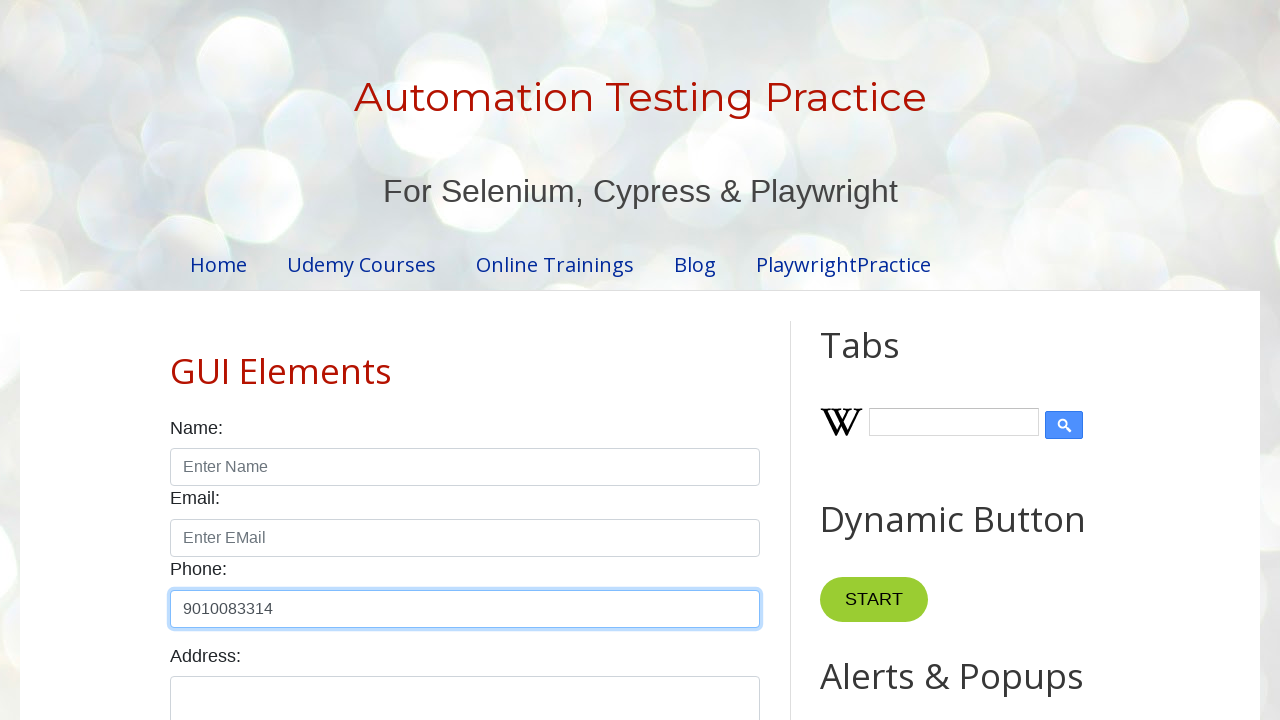

Clicked male radio button at (176, 360) on #male
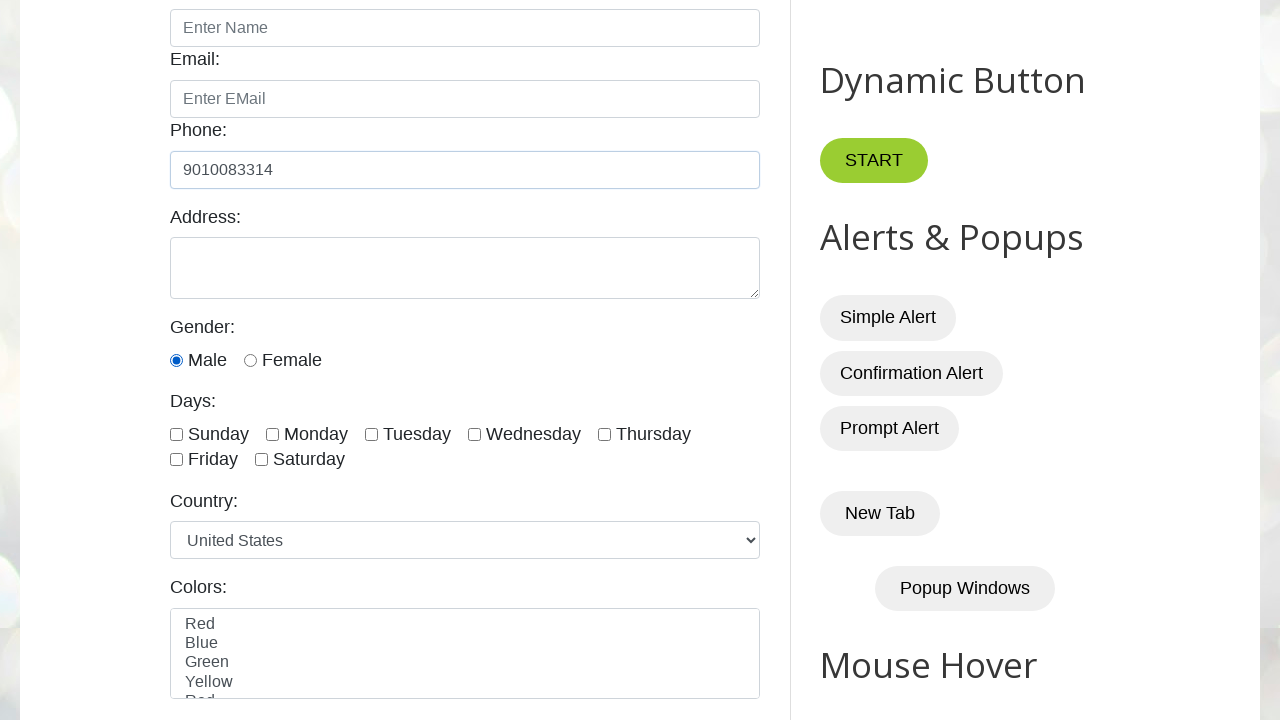

Verified that male radio button is selected
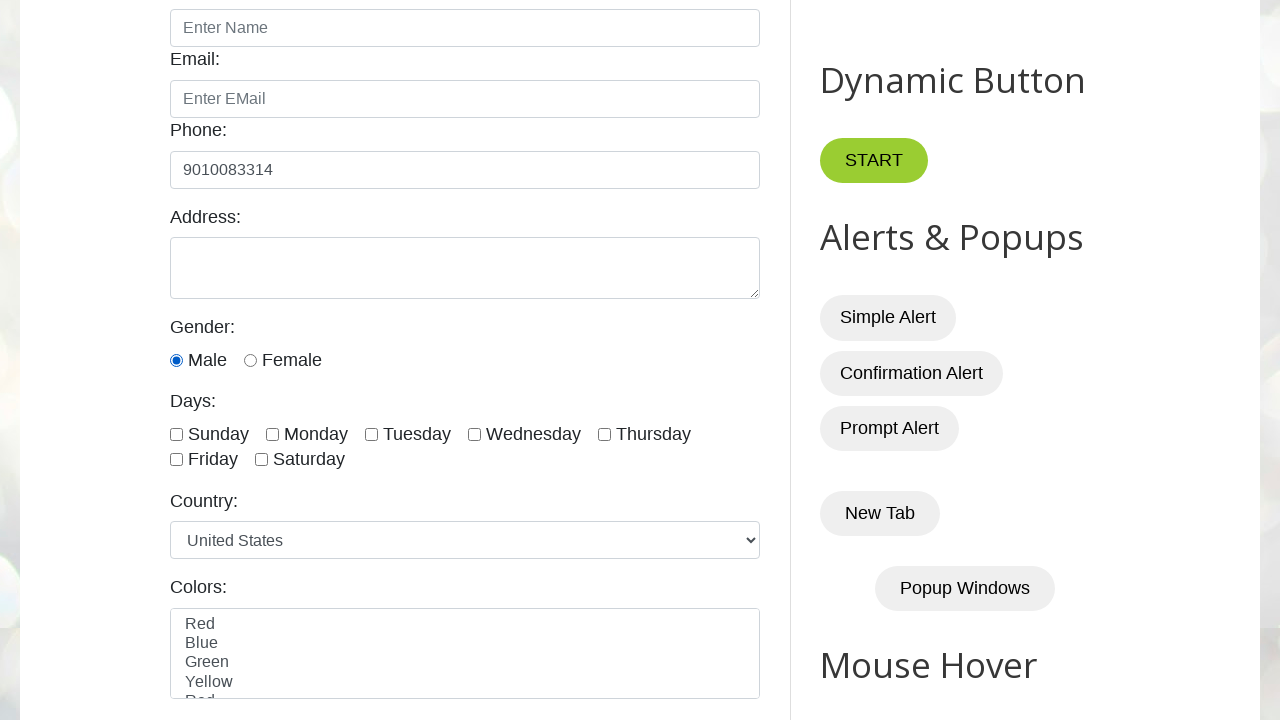

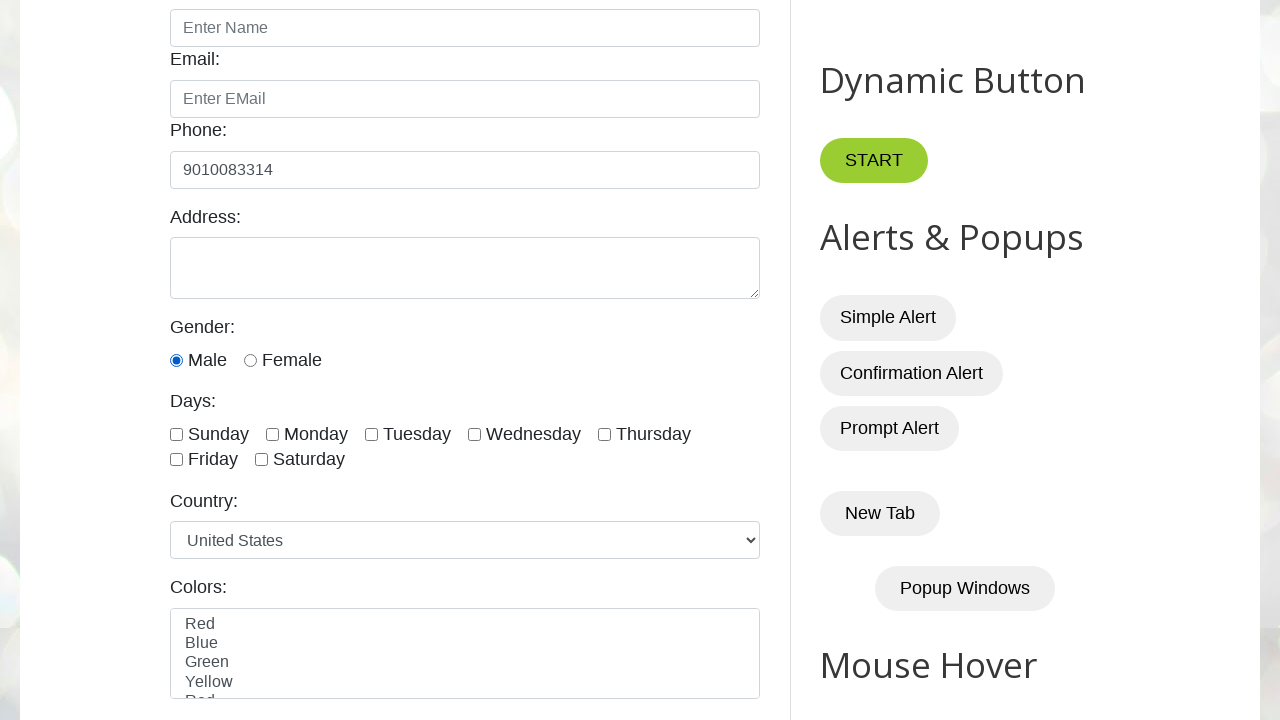